Tests navigation on Formy website by verifying the title, clicking on a switch window link, and triggering an alert button

Starting URL: https://formy-project.herokuapp.com/

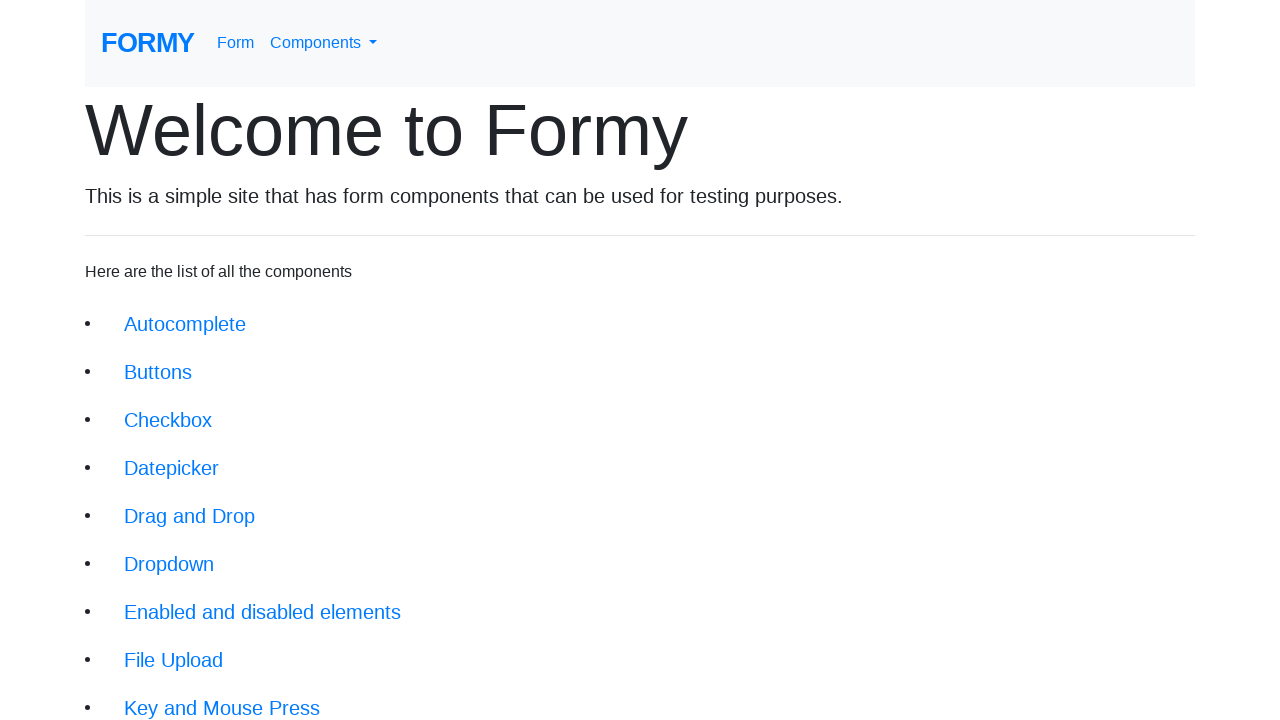

Located the welcome title element
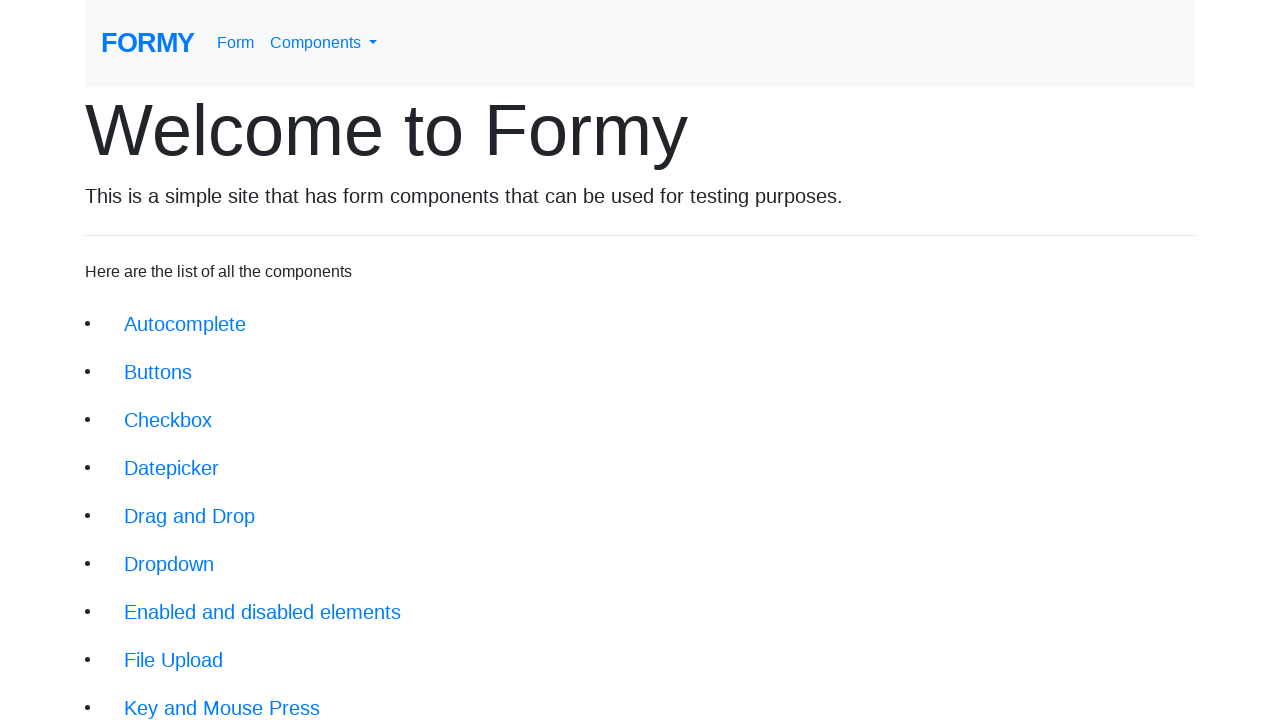

Verified title text is 'Welcome to Formy'
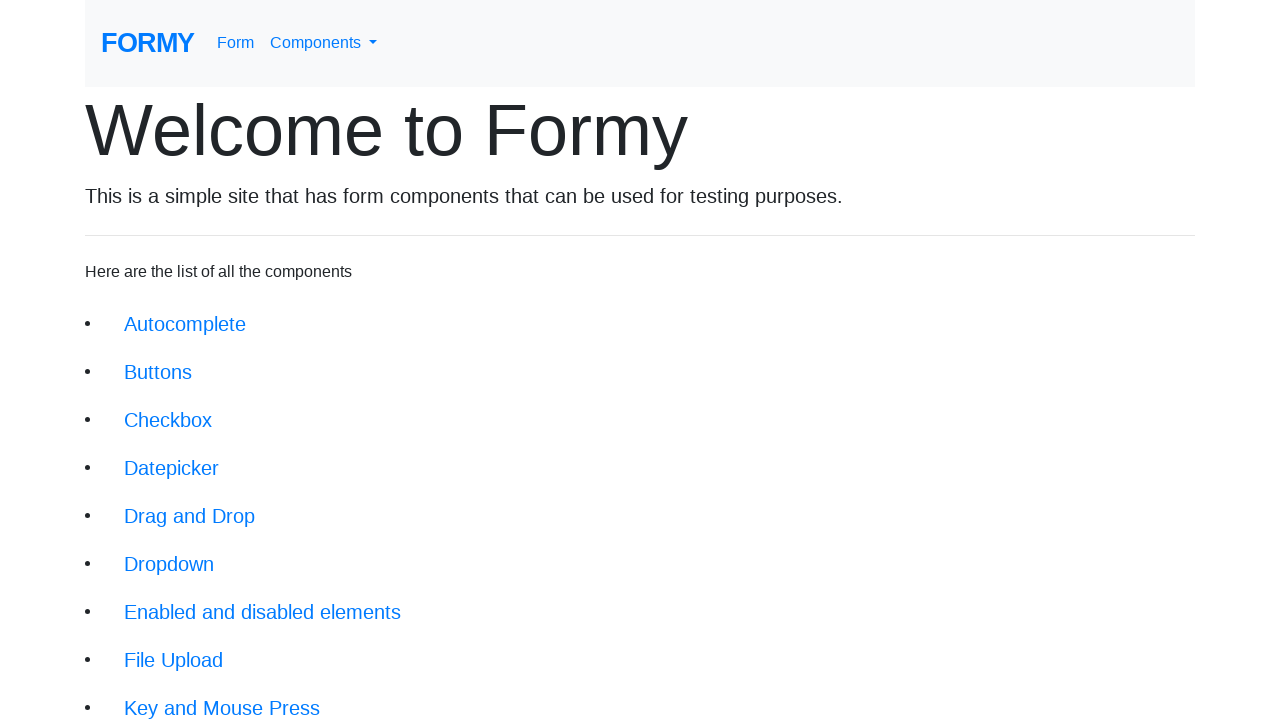

Clicked on switch window link (17th item in list) at (191, 648) on li:nth-child(17) > a
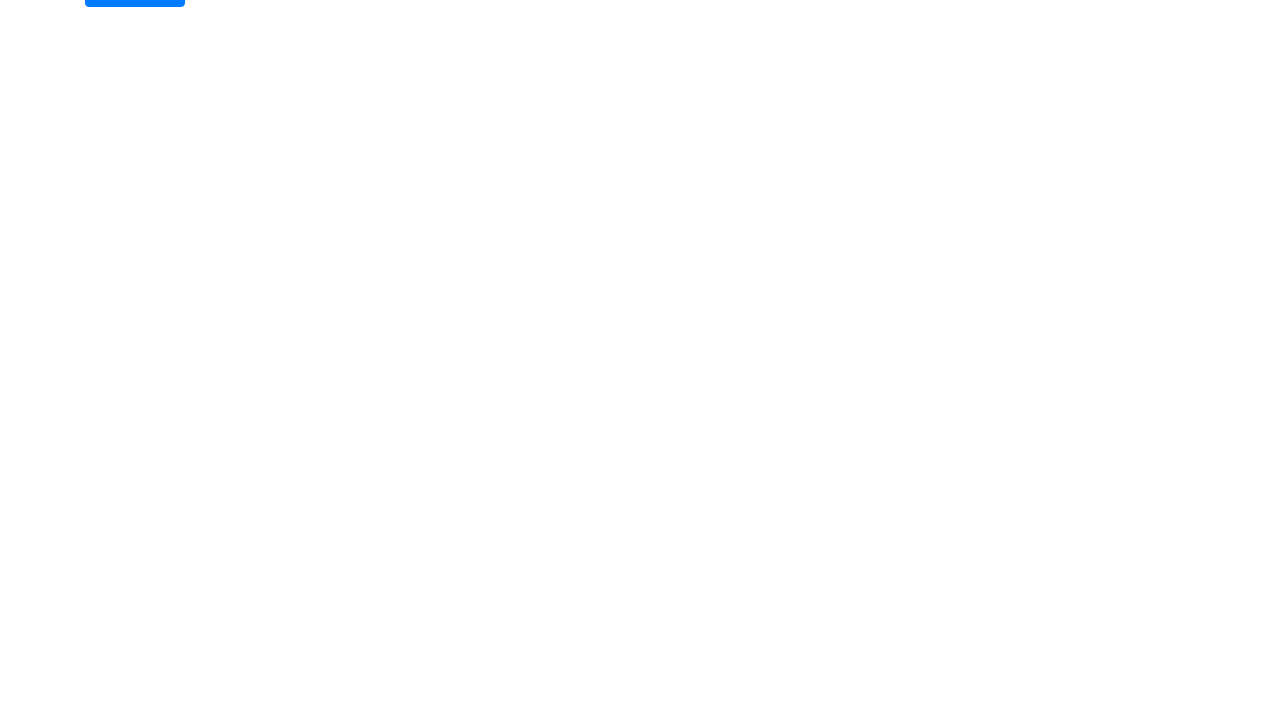

Clicked alert button at (135, 240) on #alert-button
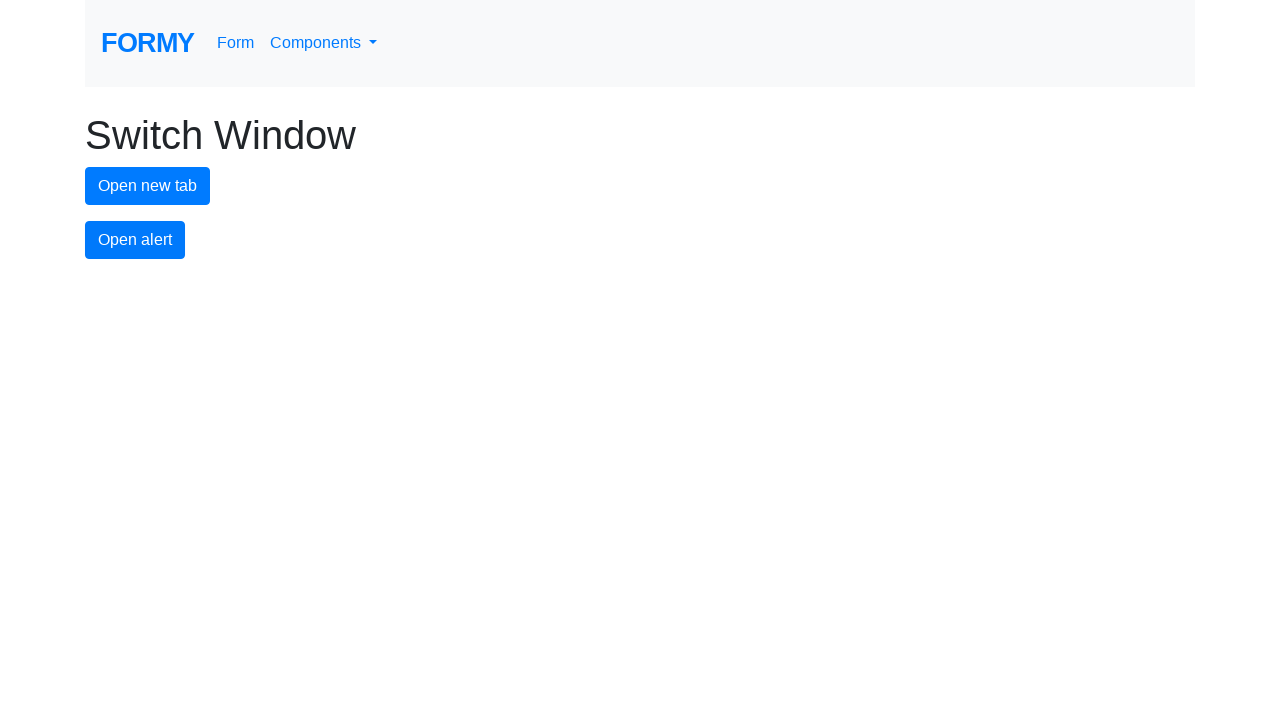

Set up dialog handler to accept alerts
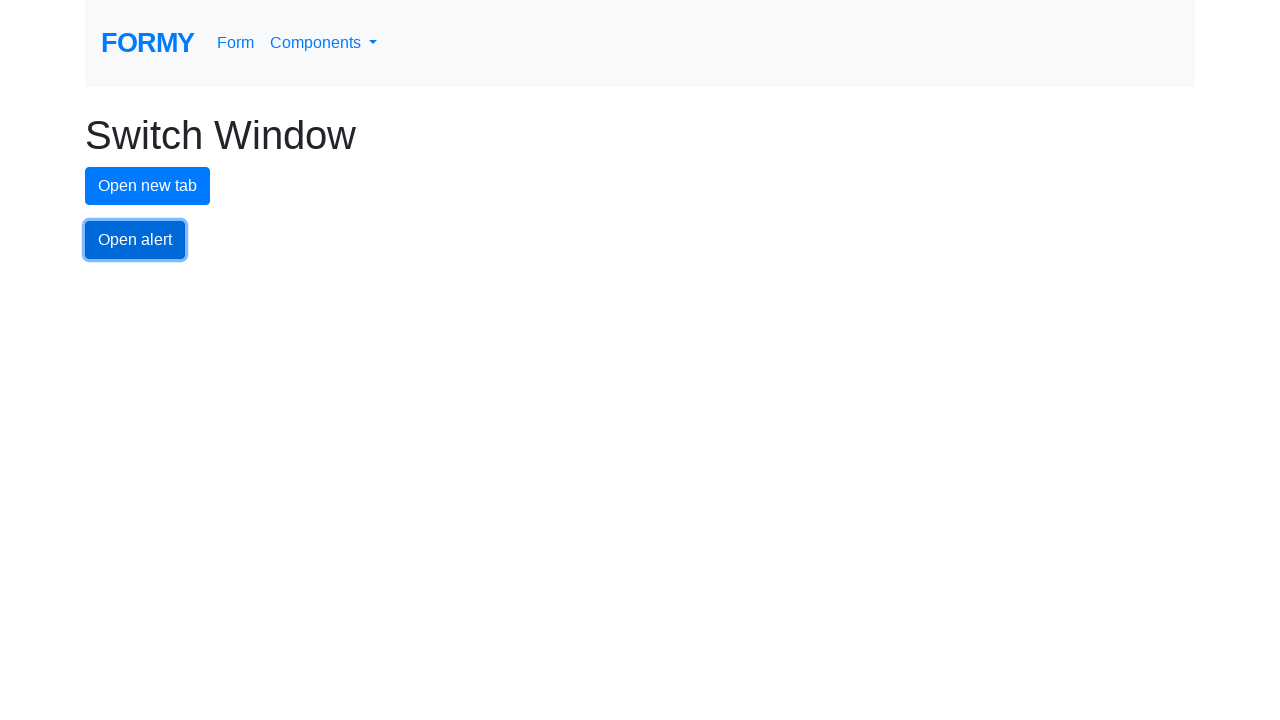

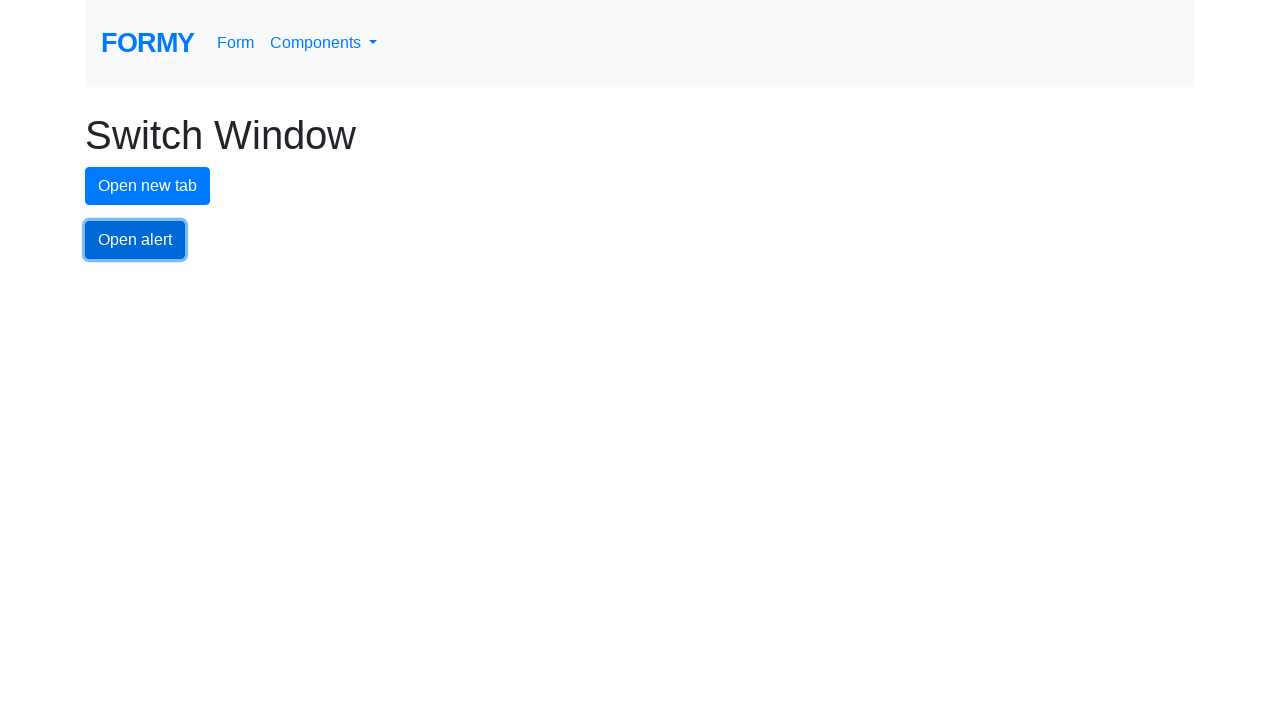